Tests creating a new todo list by entering a list name and verifying it appears in the displayed lists

Starting URL: https://eviltester.github.io/simpletodolist/todolists.html

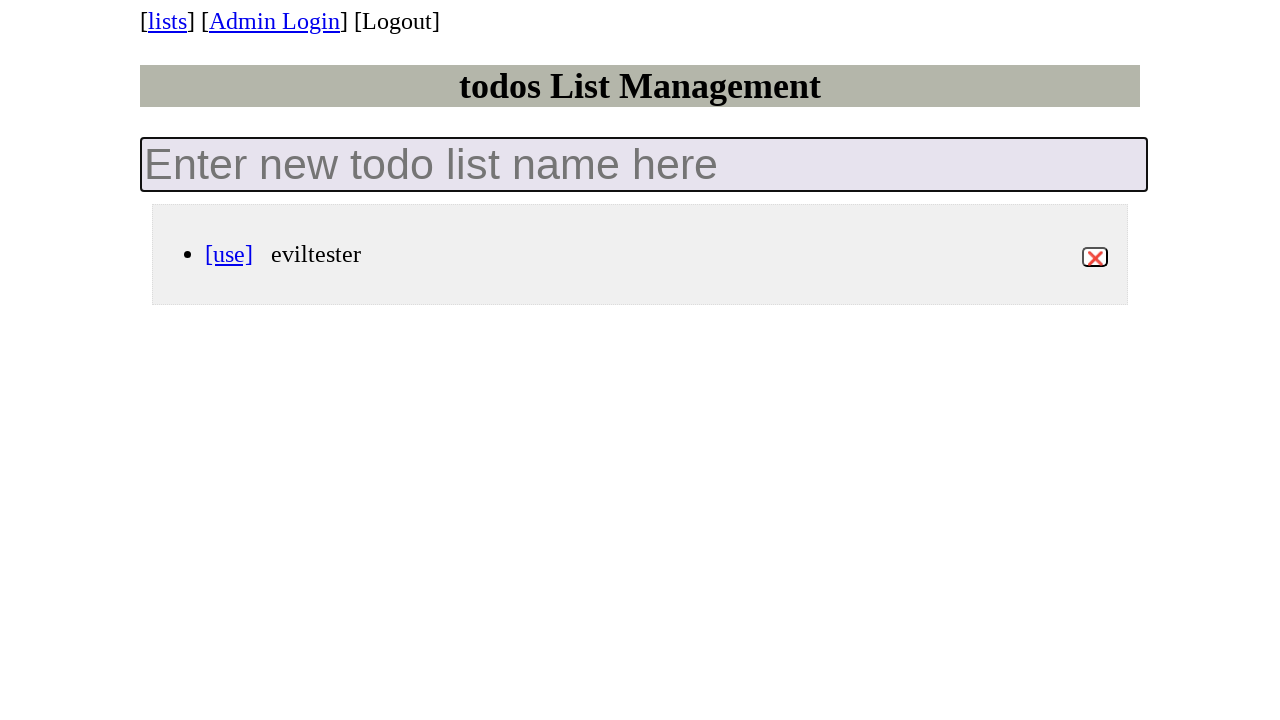

Navigated to the simple todo list application
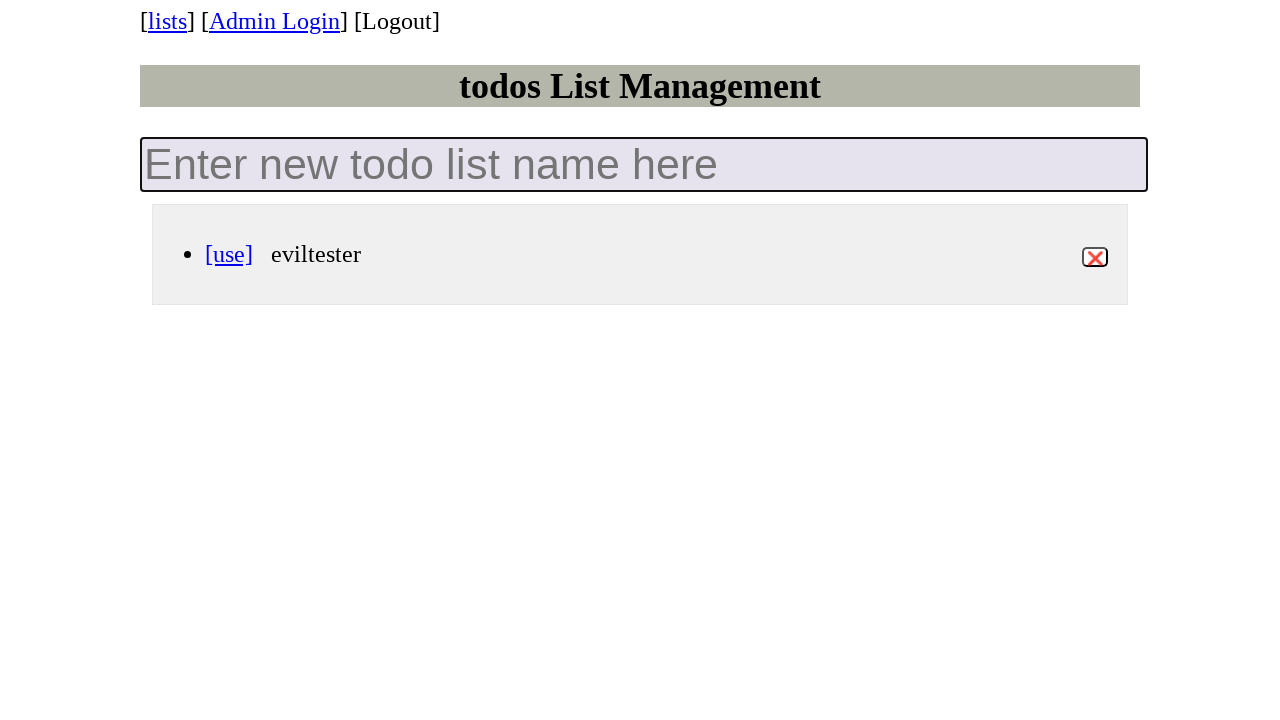

Filled new todo list input with 'my-new-list' on input.new-todo-list
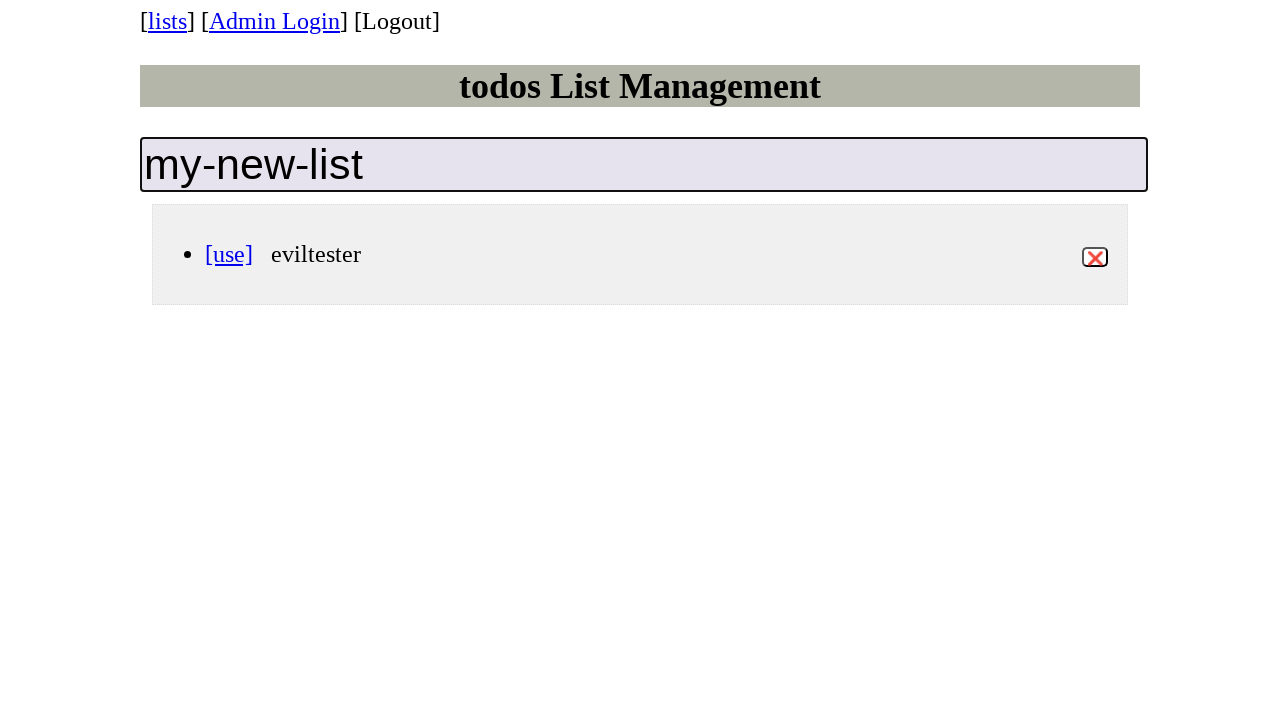

Pressed Enter to create the new list on input.new-todo-list
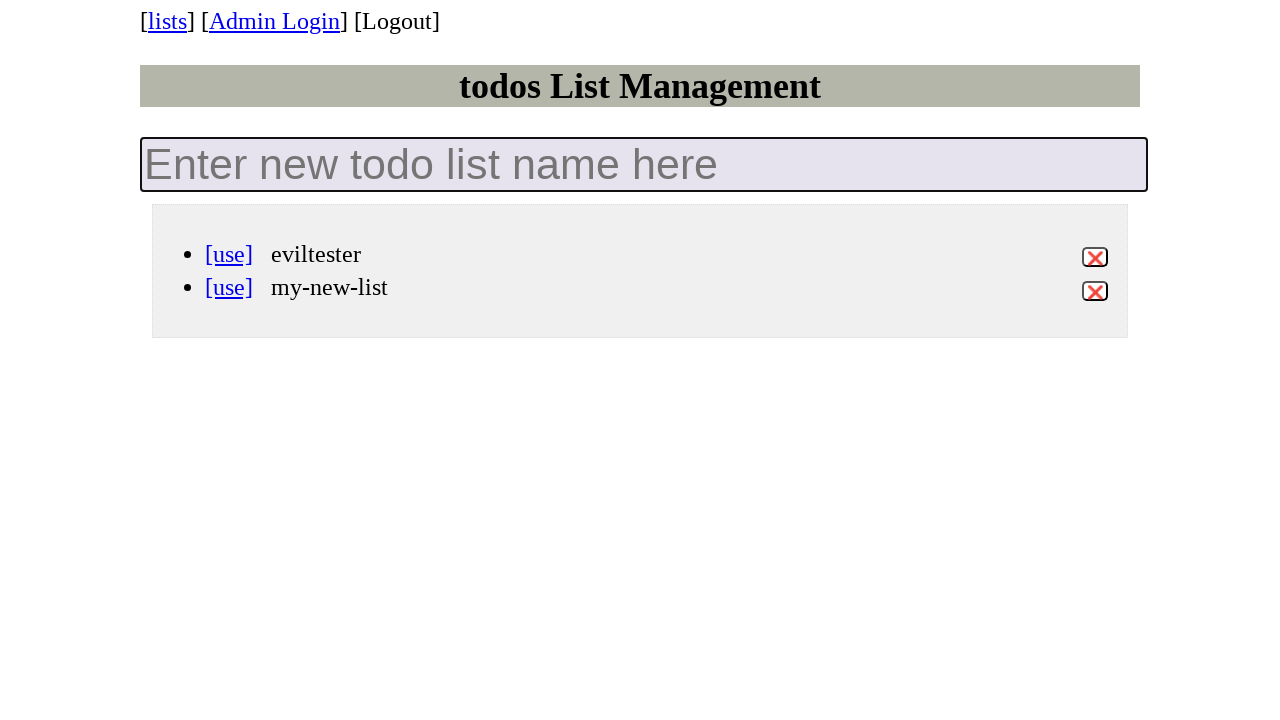

Verified that list element with data-id='my-new-list' appeared
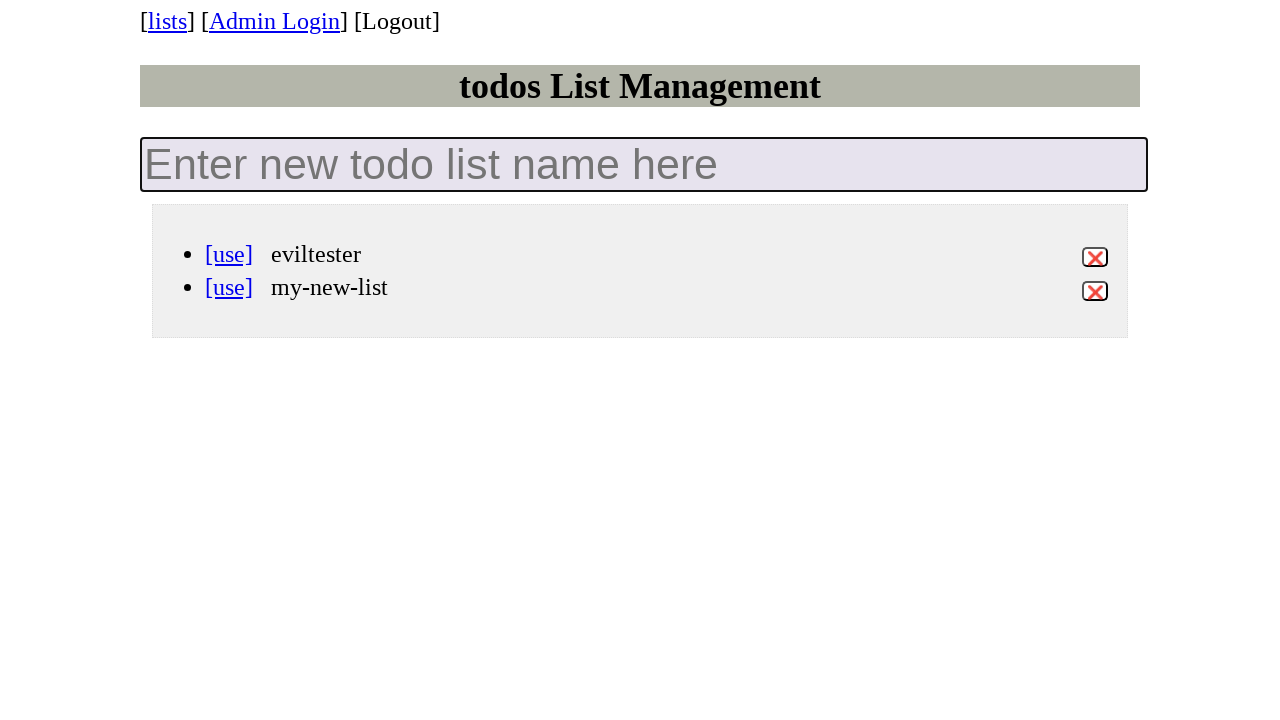

Retrieved label text from the created list
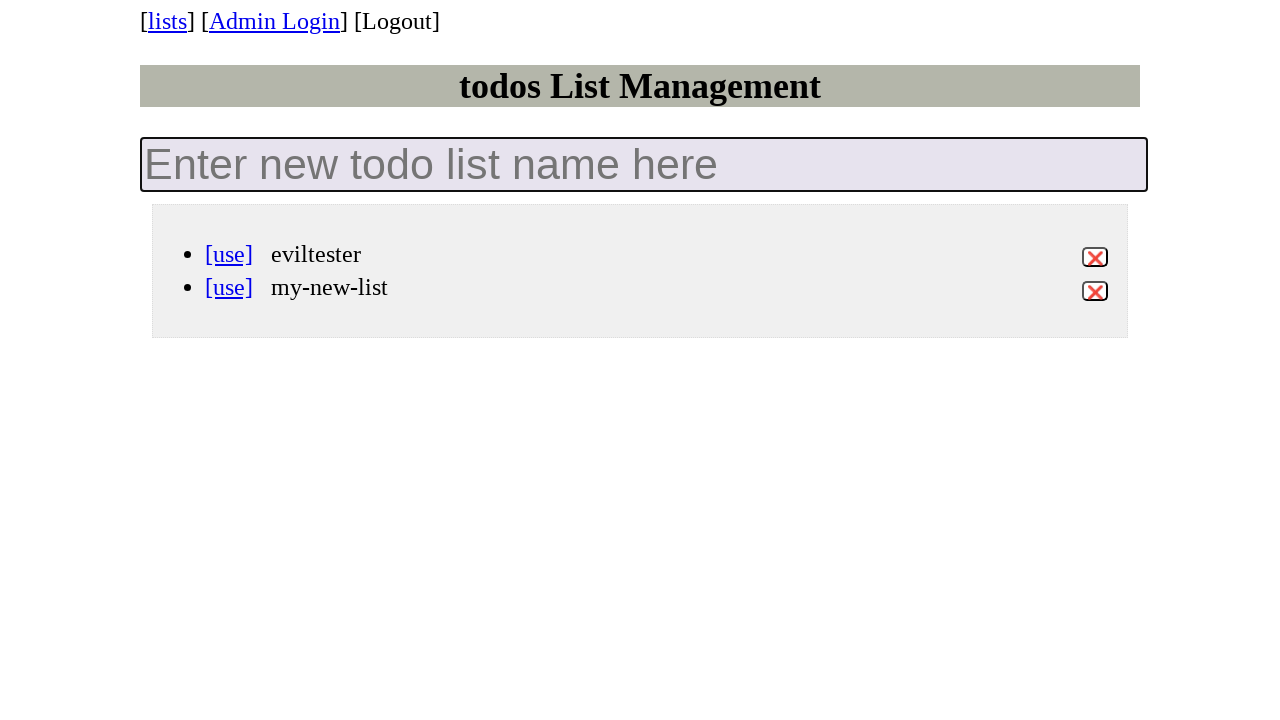

Asserted that list label text matches the expected name 'my-new-list'
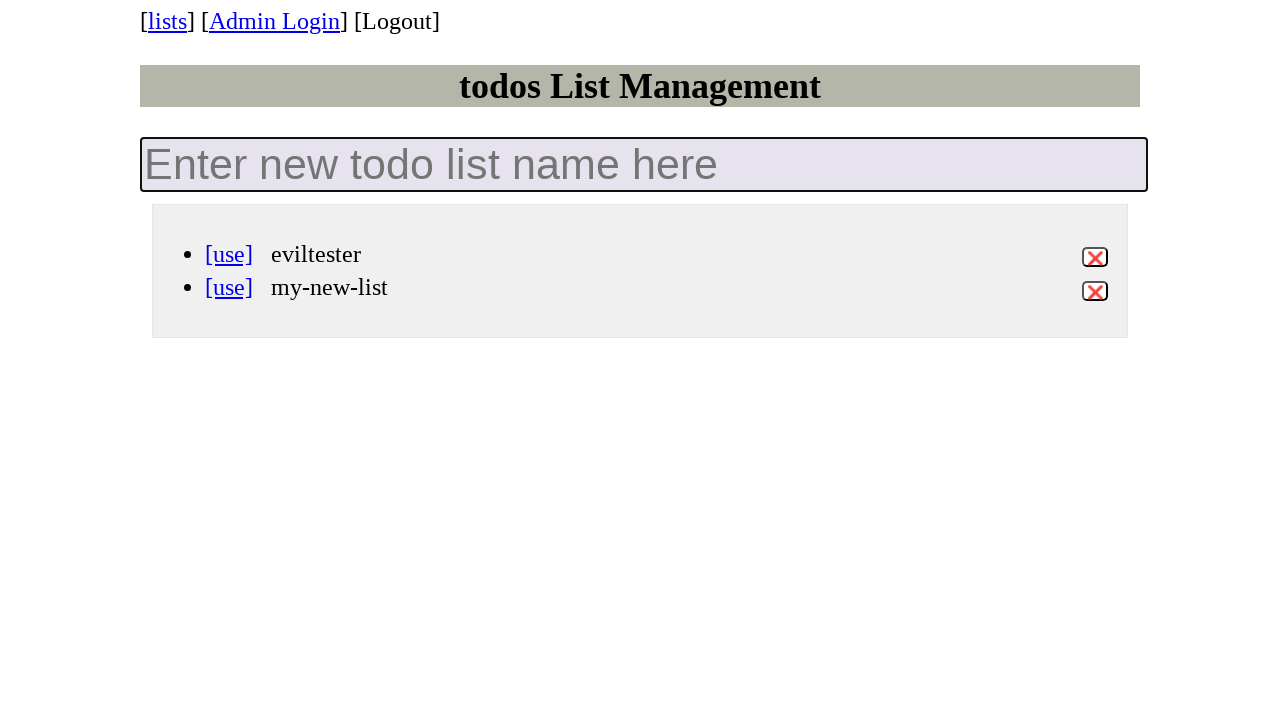

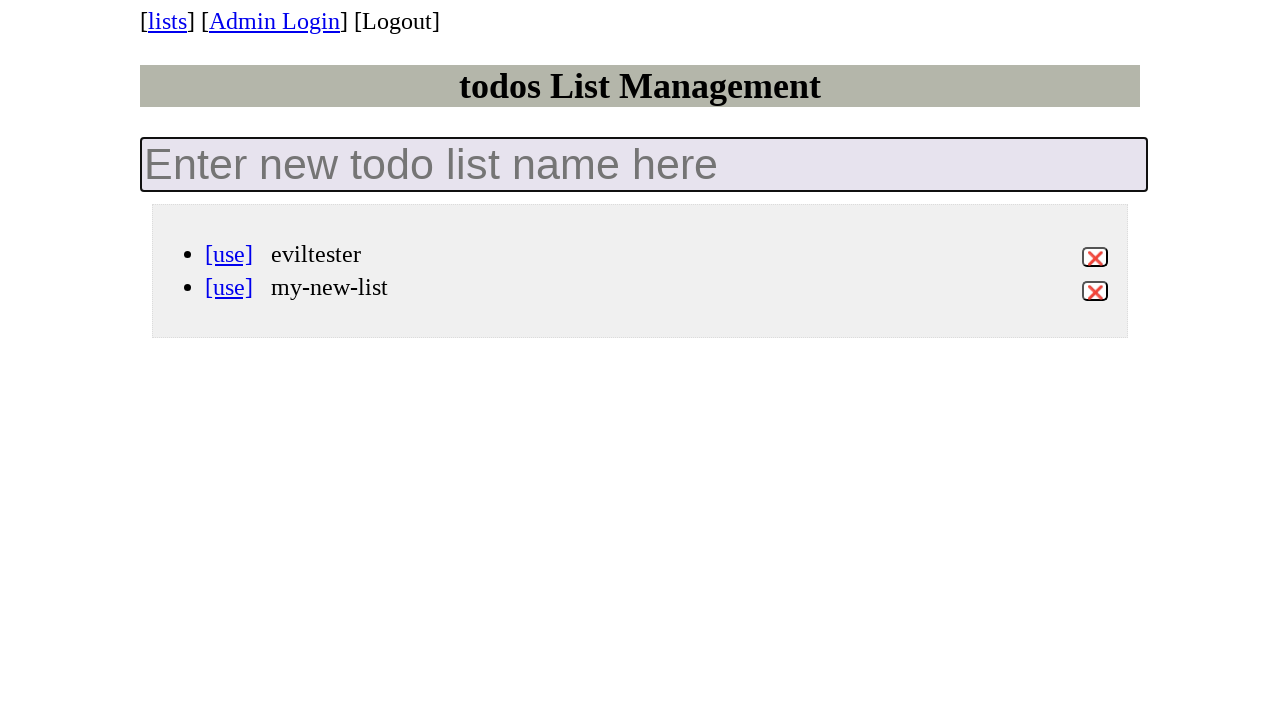